Tests JavaScript alert handling by navigating to the JavaScript Alerts page, triggering an alert, verifying its text, and accepting it

Starting URL: https://the-internet.herokuapp.com

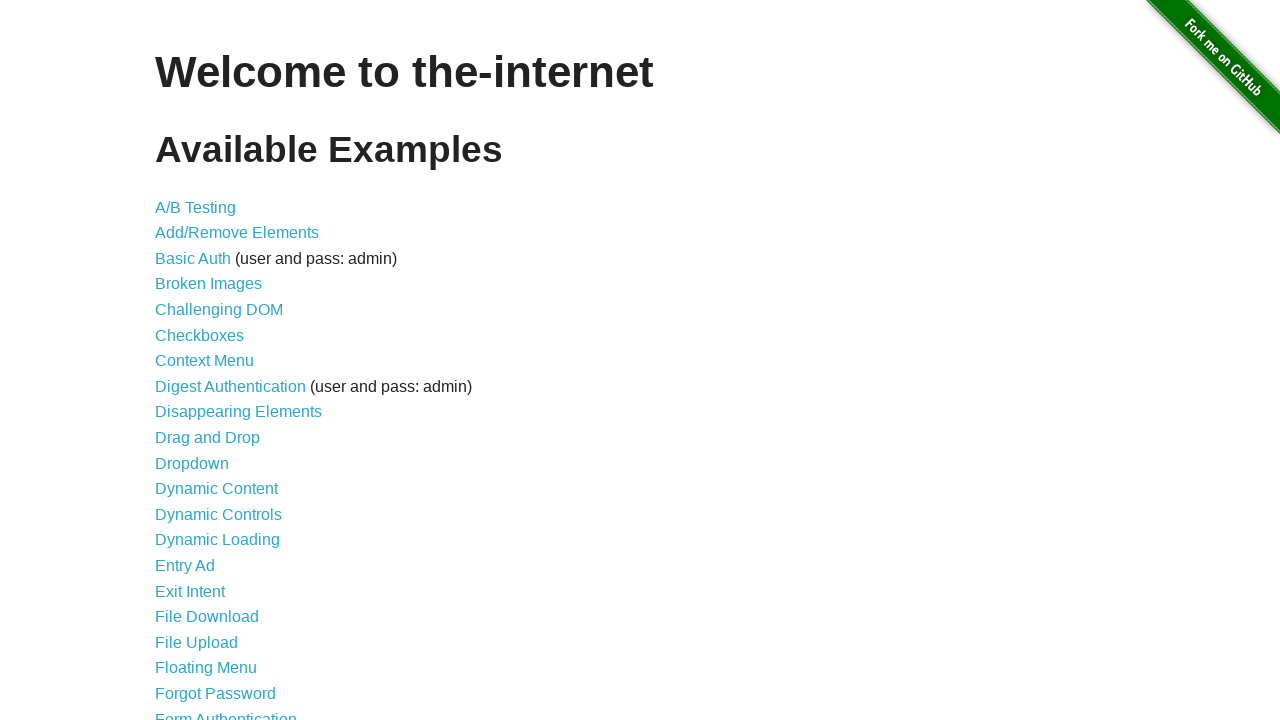

Clicked on JavaScript Alerts link (29th item in the list) at (214, 361) on xpath=//div[@id='content']/ul/li[29]/a
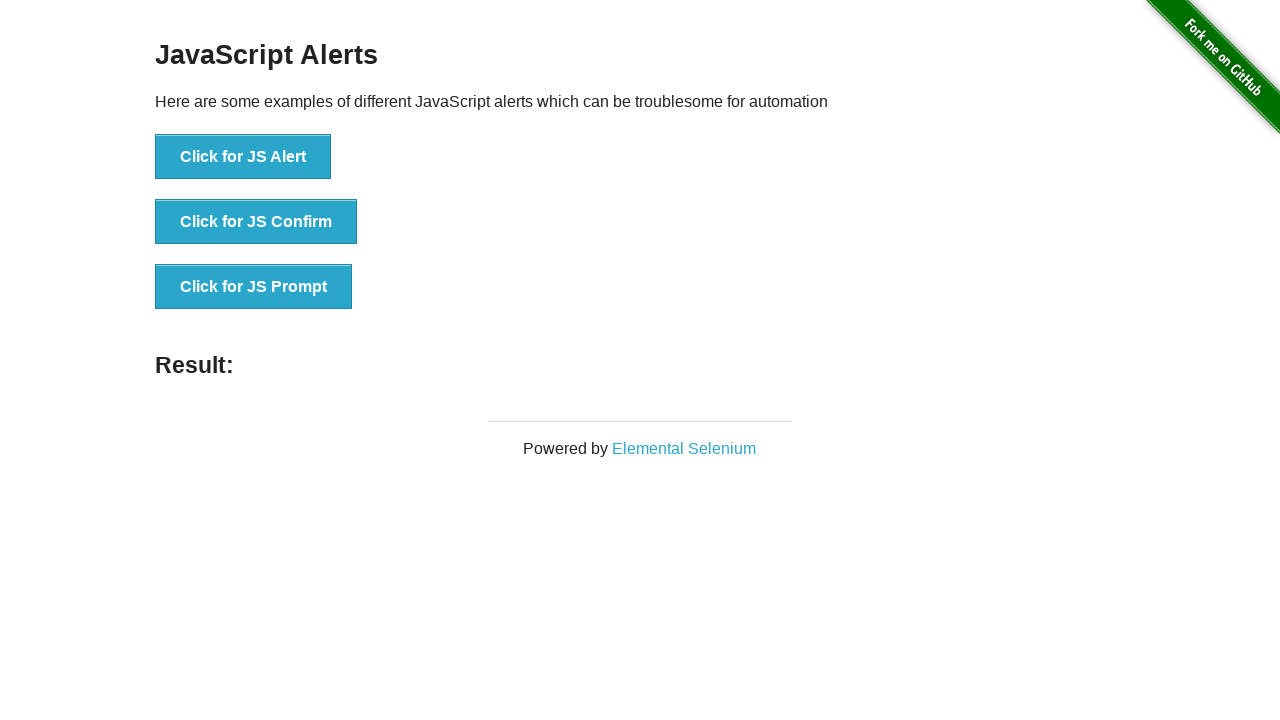

Set up dialog handler for alerts
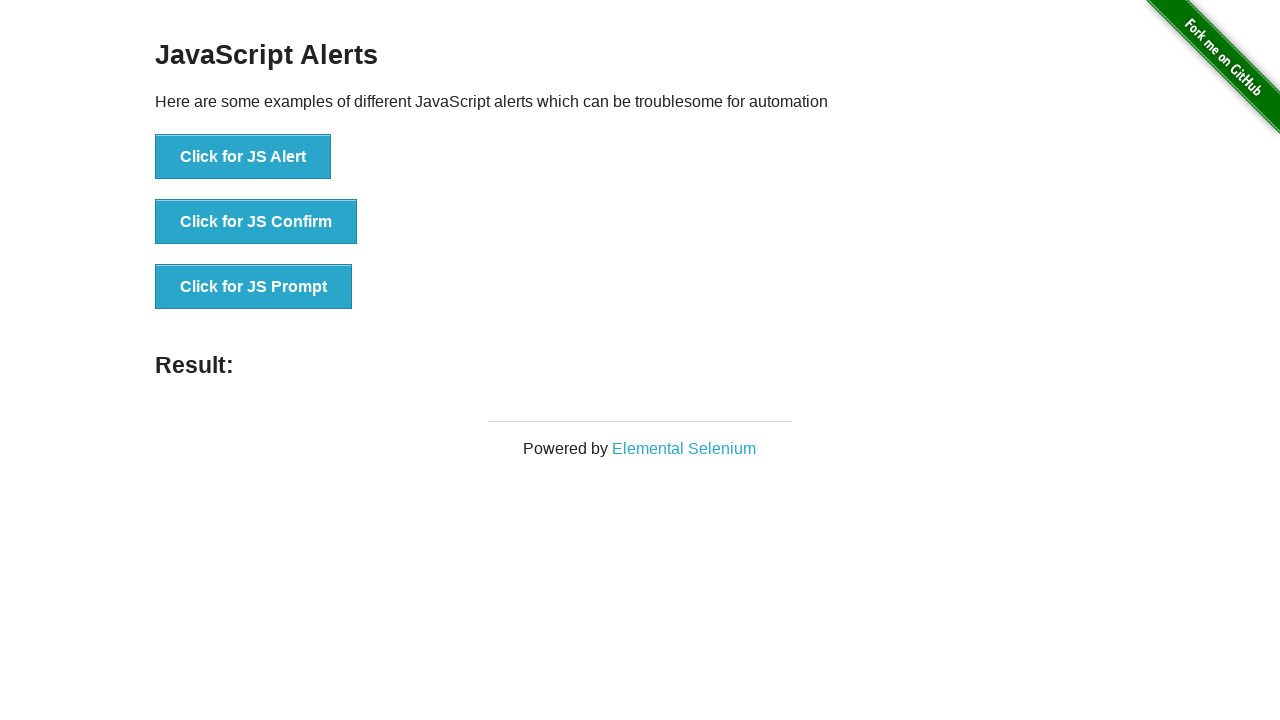

Verified alert message is 'I am a JS Alert' and accepted it at (243, 157) on xpath=//div[@id='content']/div/ul/li[1]/button
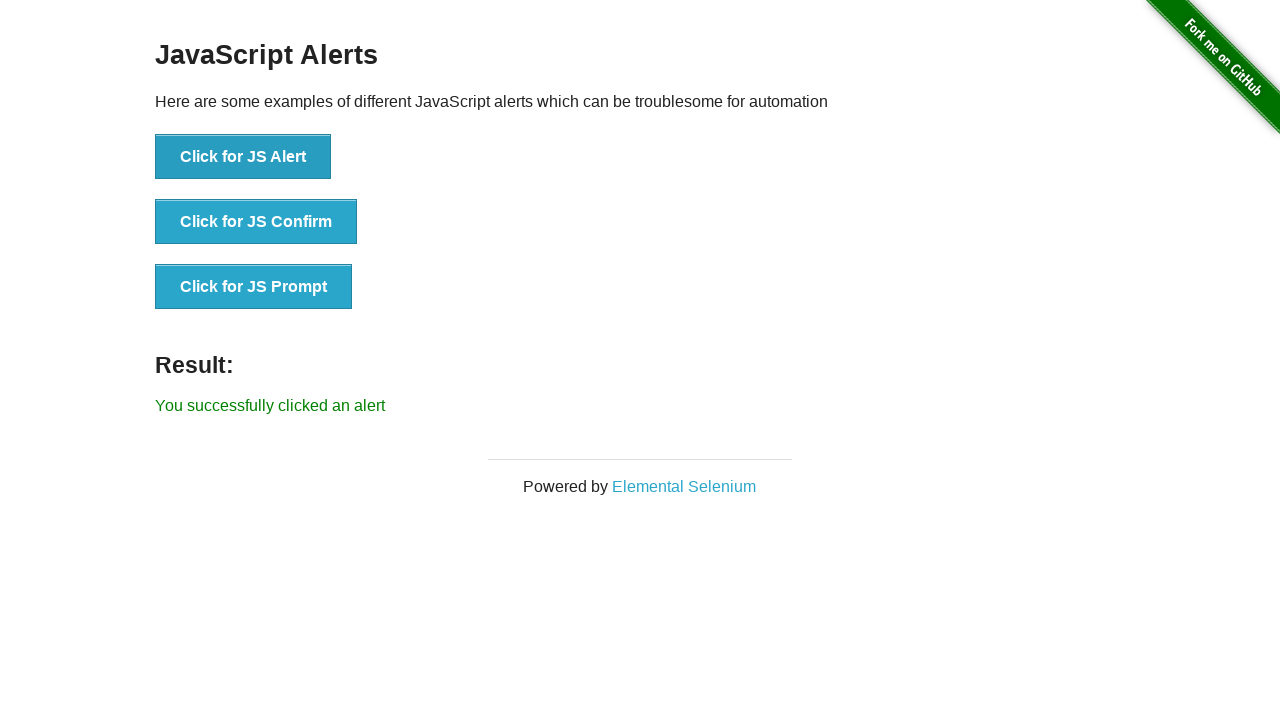

Clicked button to trigger JavaScript alert
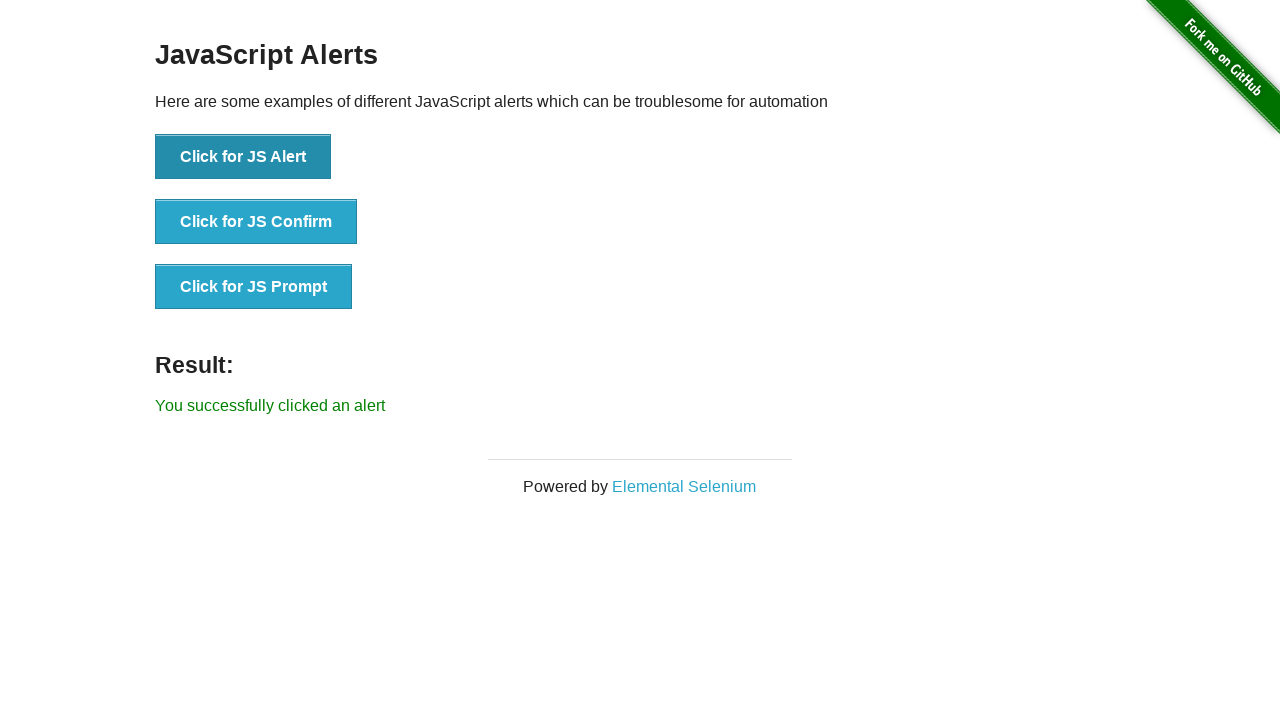

Waited for dialog handler to complete
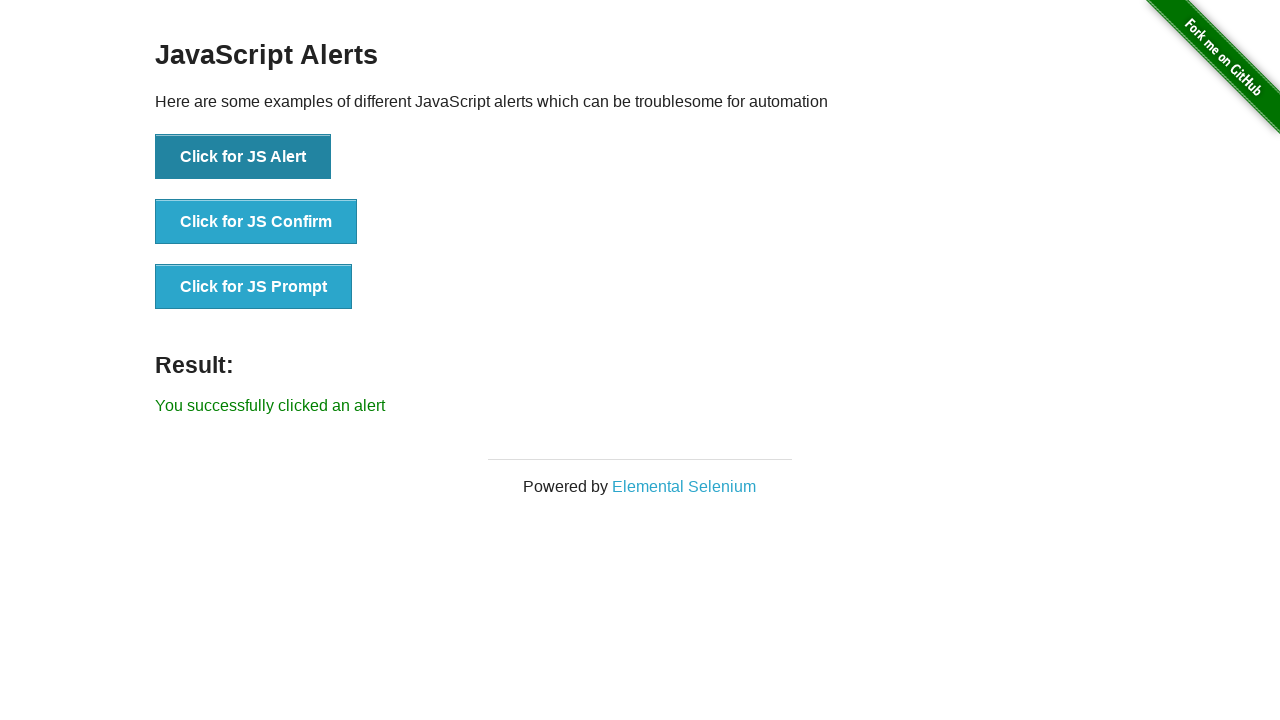

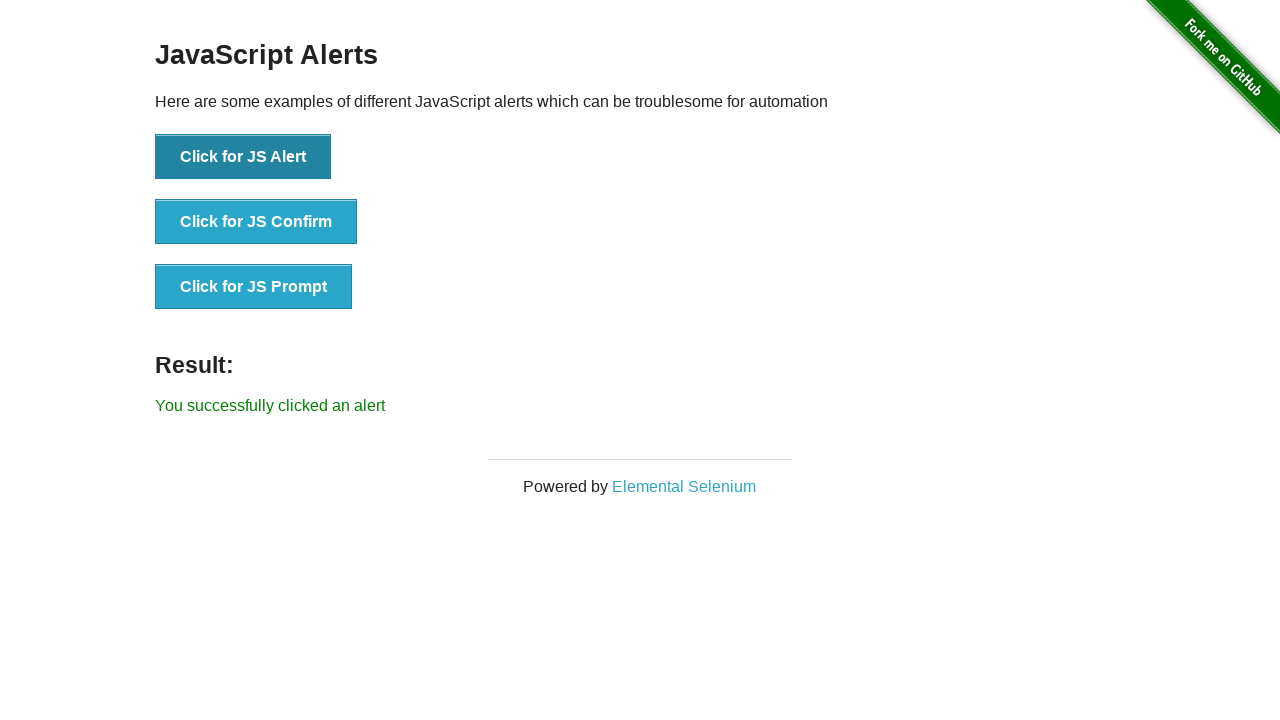